Tests dropdown selection functionality by navigating to the dropdown page and selecting an option by index

Starting URL: https://practice.cydeo.com/

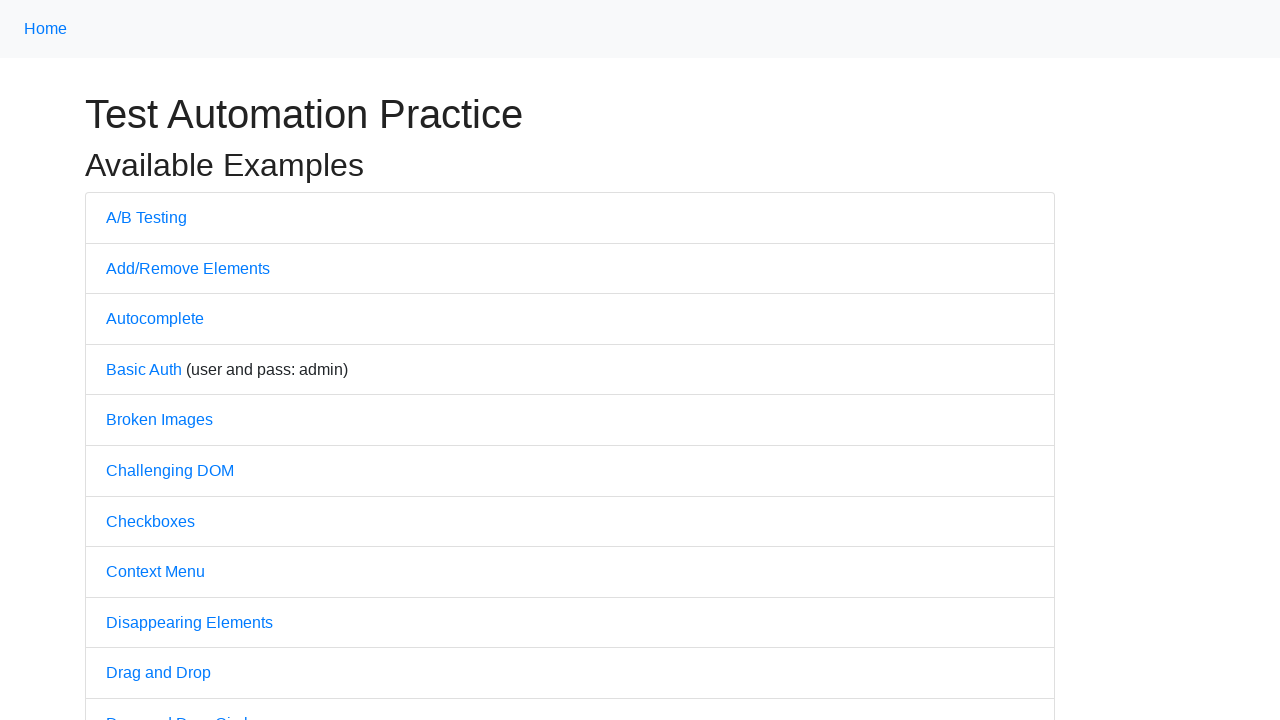

Clicked on Dropdown link at (143, 360) on text='Dropdown'
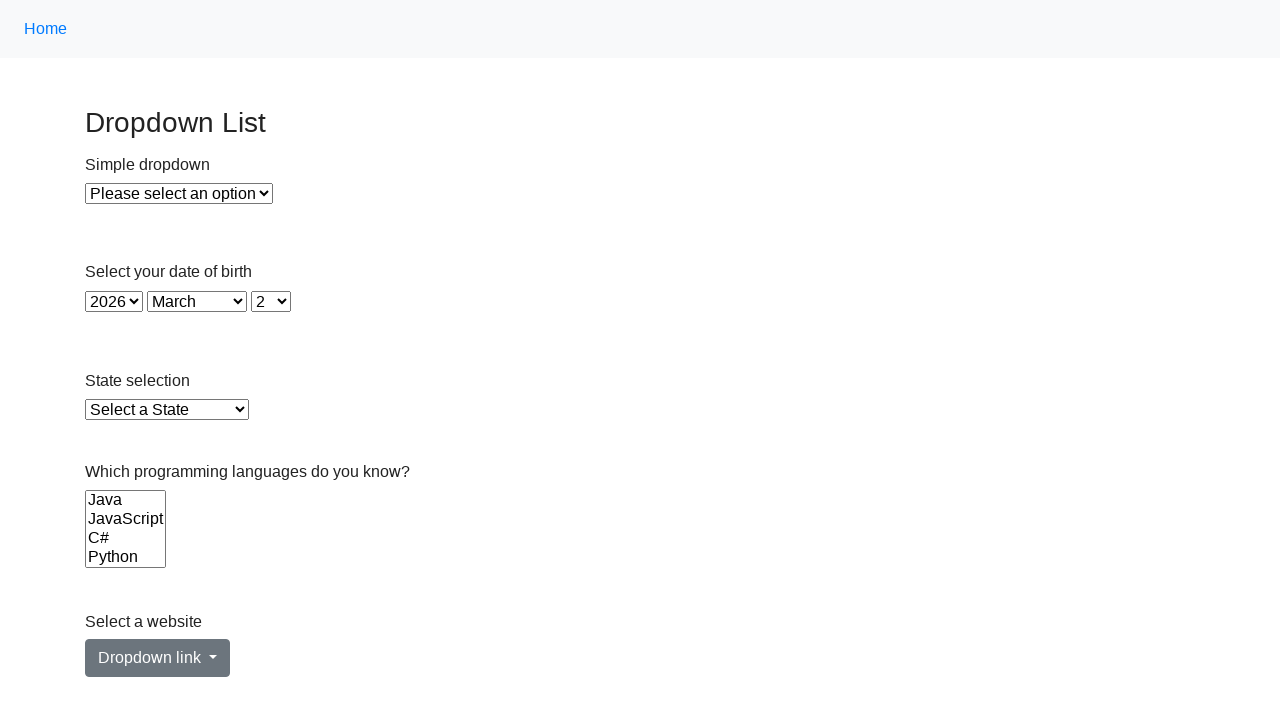

Selected option at index 1 from dropdown on //select[@id='dropdown']
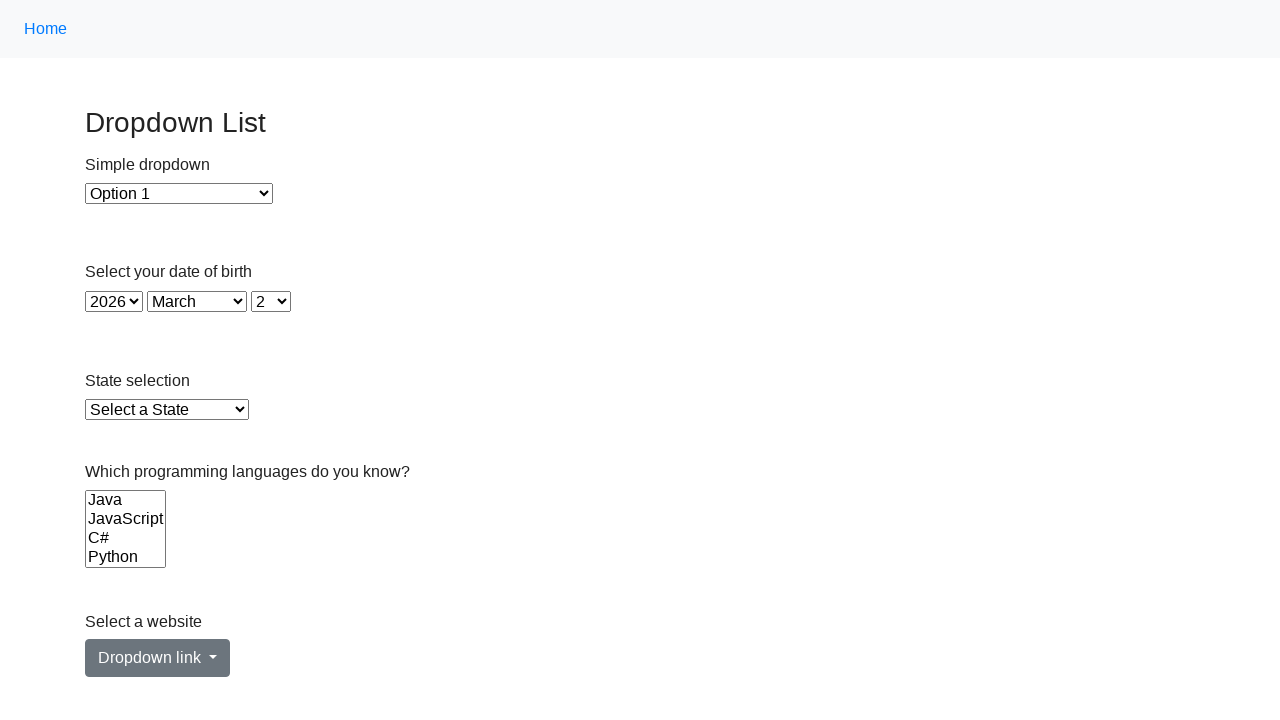

Retrieved selected value from dropdown
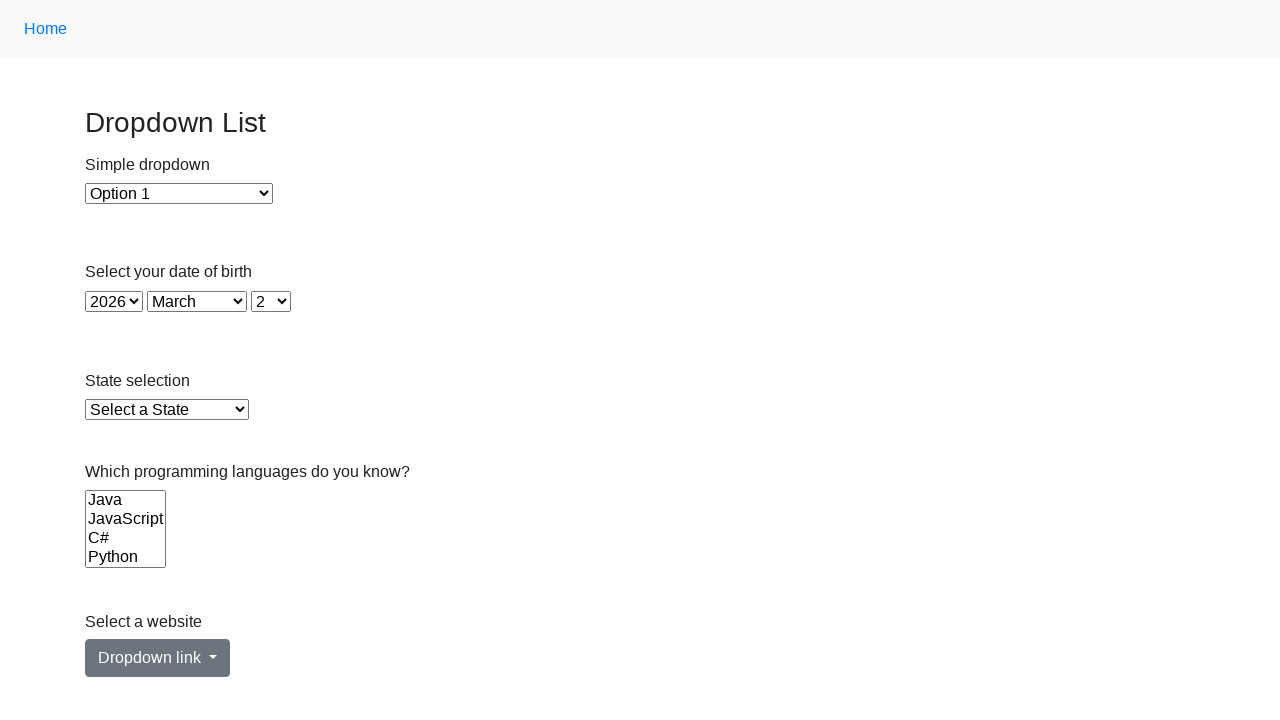

Verified selected value equals '1'
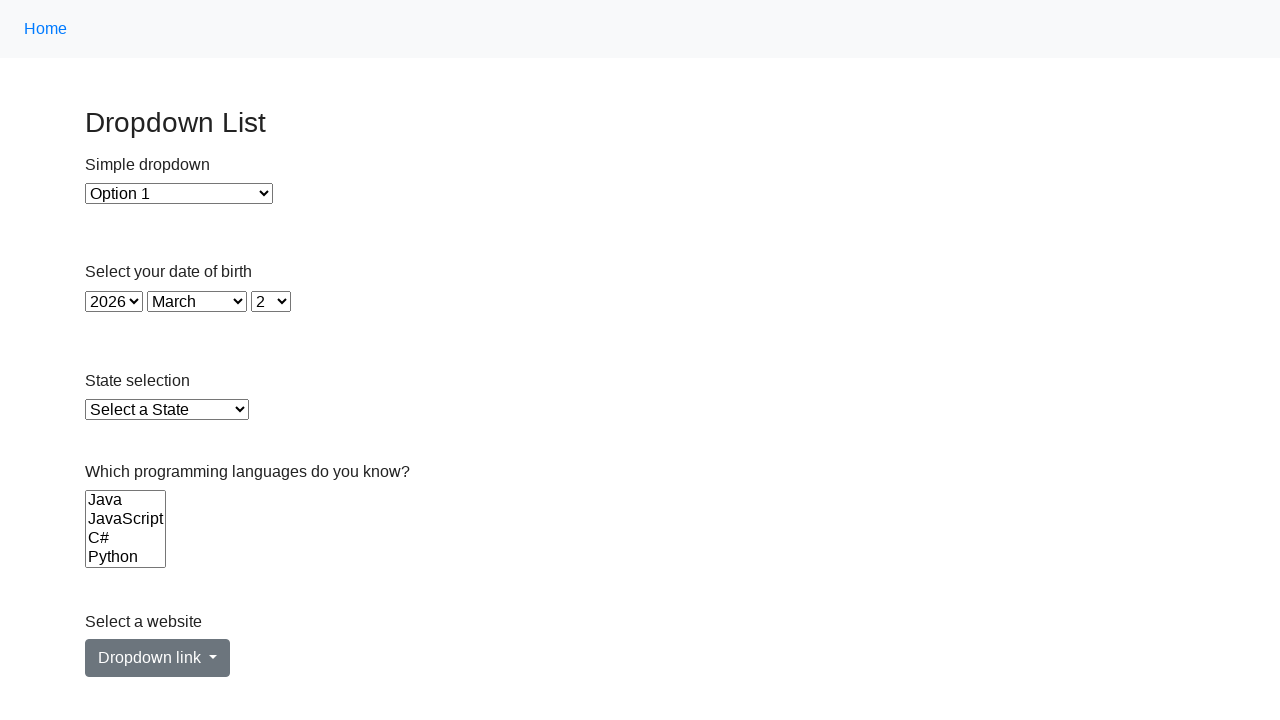

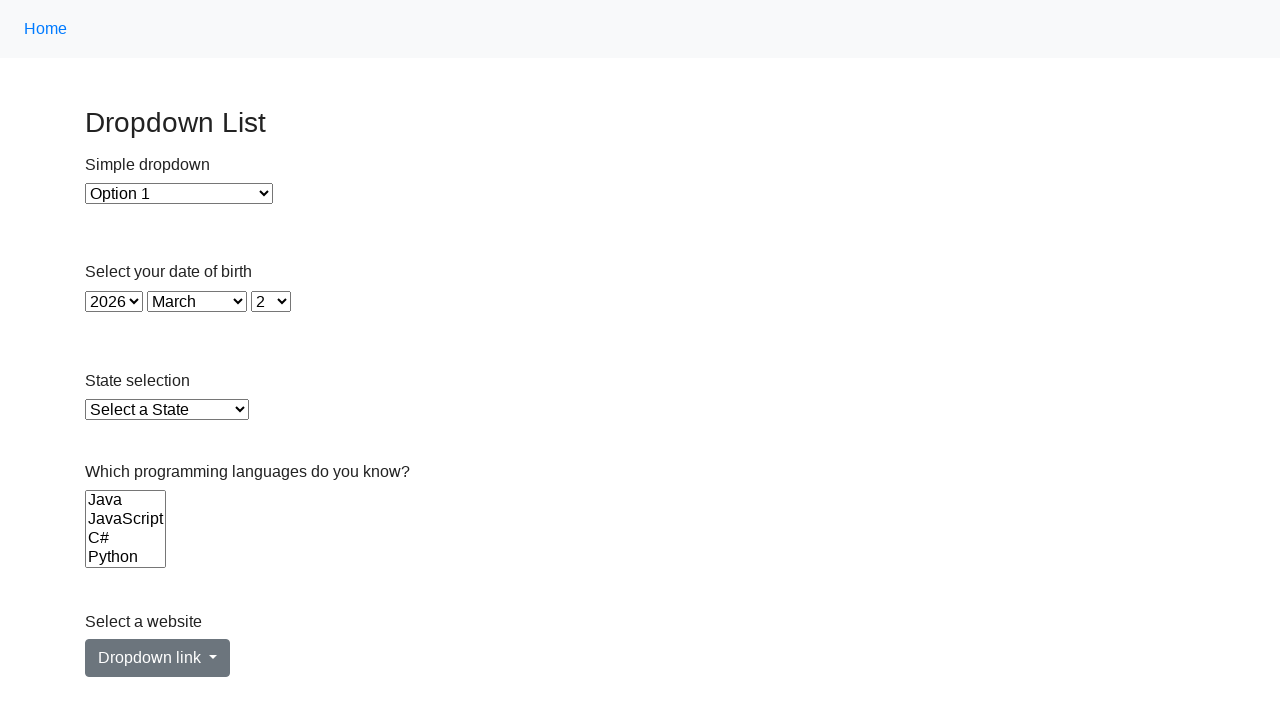